Tests autocomplete functionality by typing a letter, navigating through suggestions with arrow keys, and selecting an option

Starting URL: https://demoqa.com/auto-complete

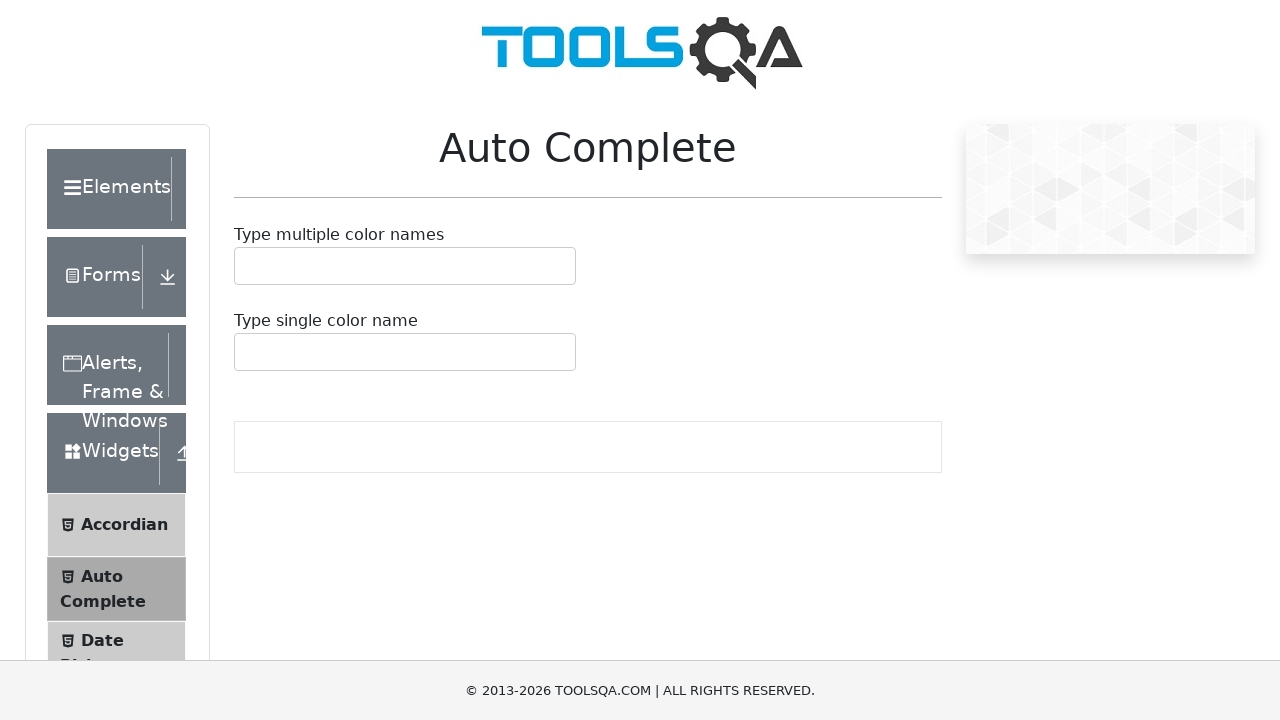

Clicked on the autocomplete input field at (405, 352) on #autoCompleteSingleContainer
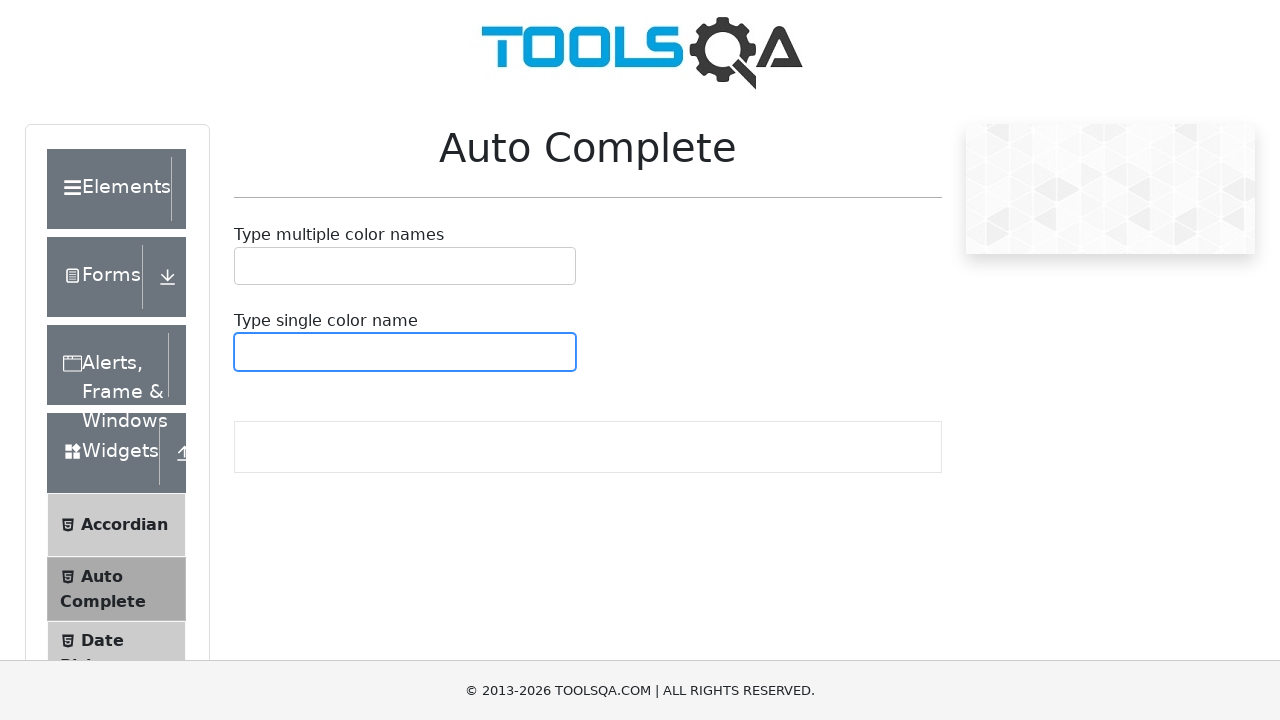

Typed 'b' to trigger autocomplete suggestions on #autoCompleteSingleContainer
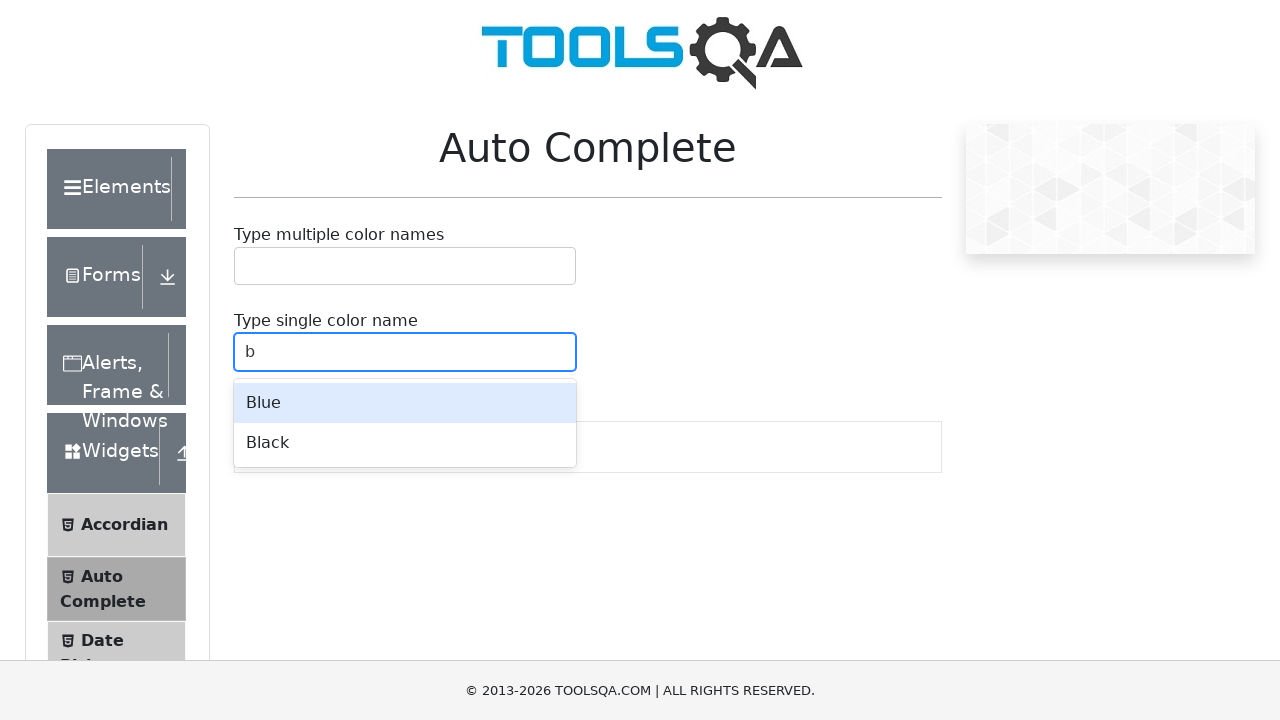

Waited for autocomplete suggestions to appear
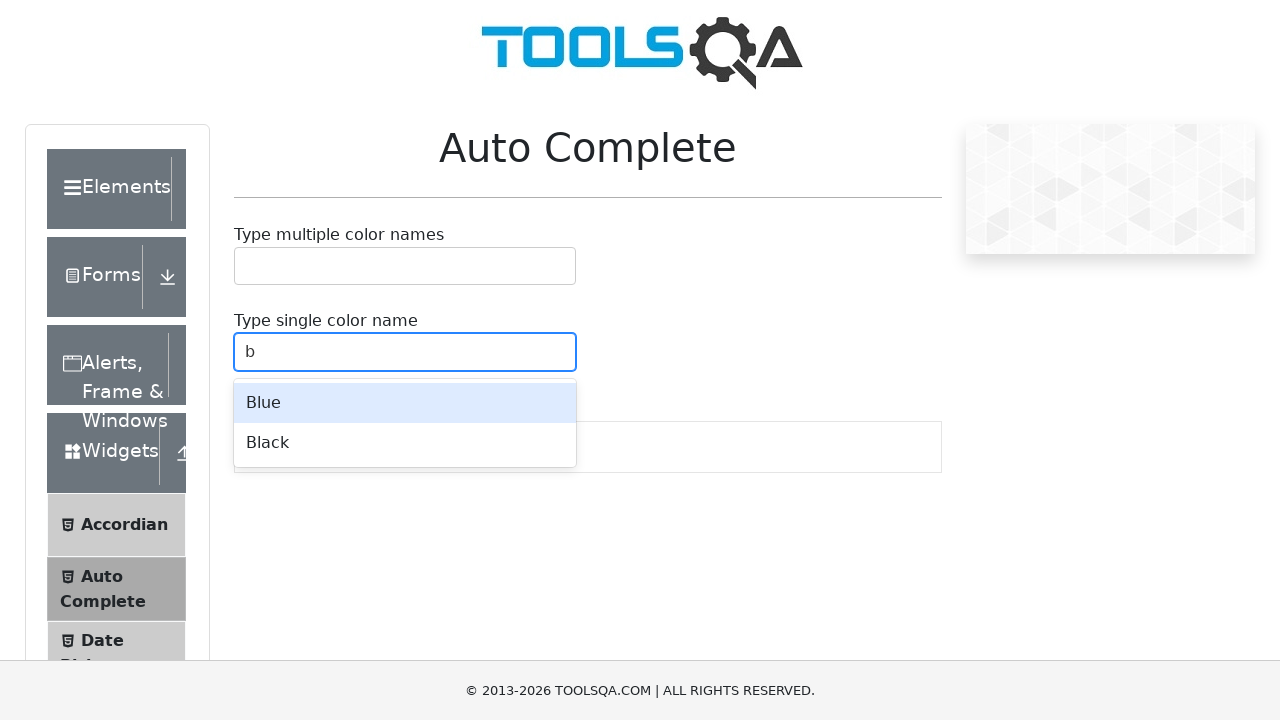

Pressed ArrowDown to navigate to first suggestion on #autoCompleteSingleContainer
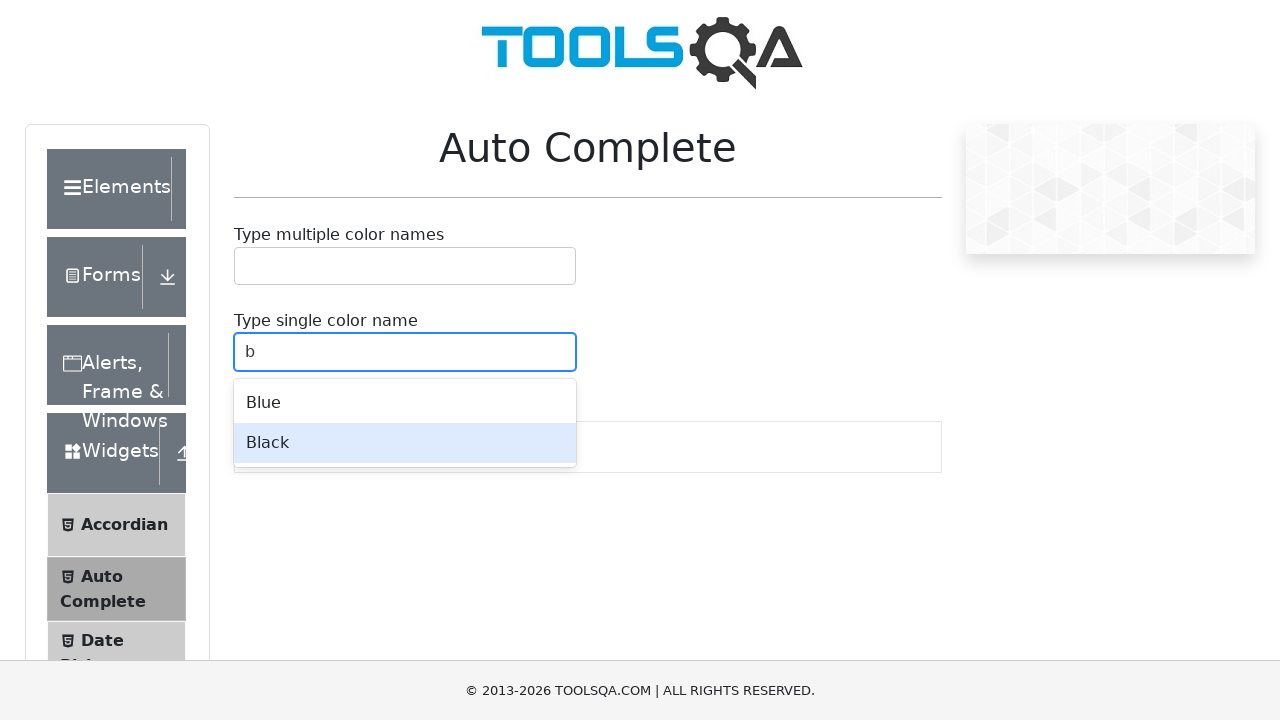

Pressed Enter to select the suggestion on #autoCompleteSingleContainer
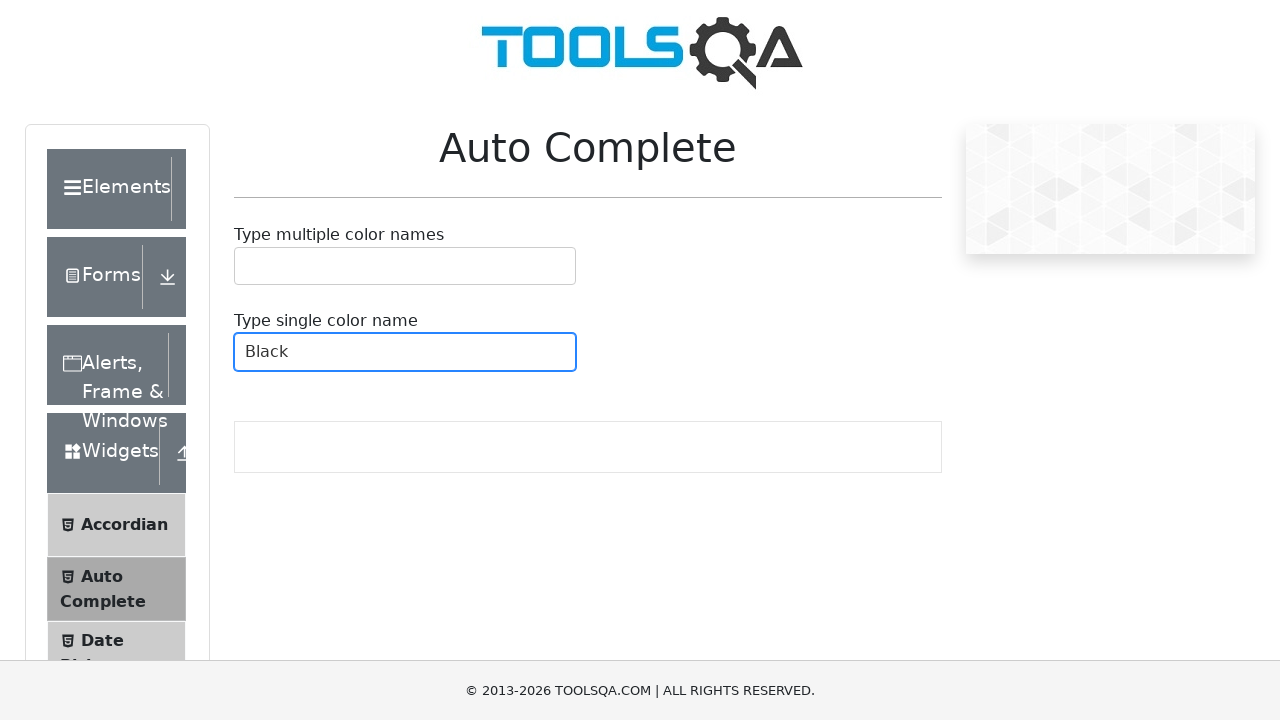

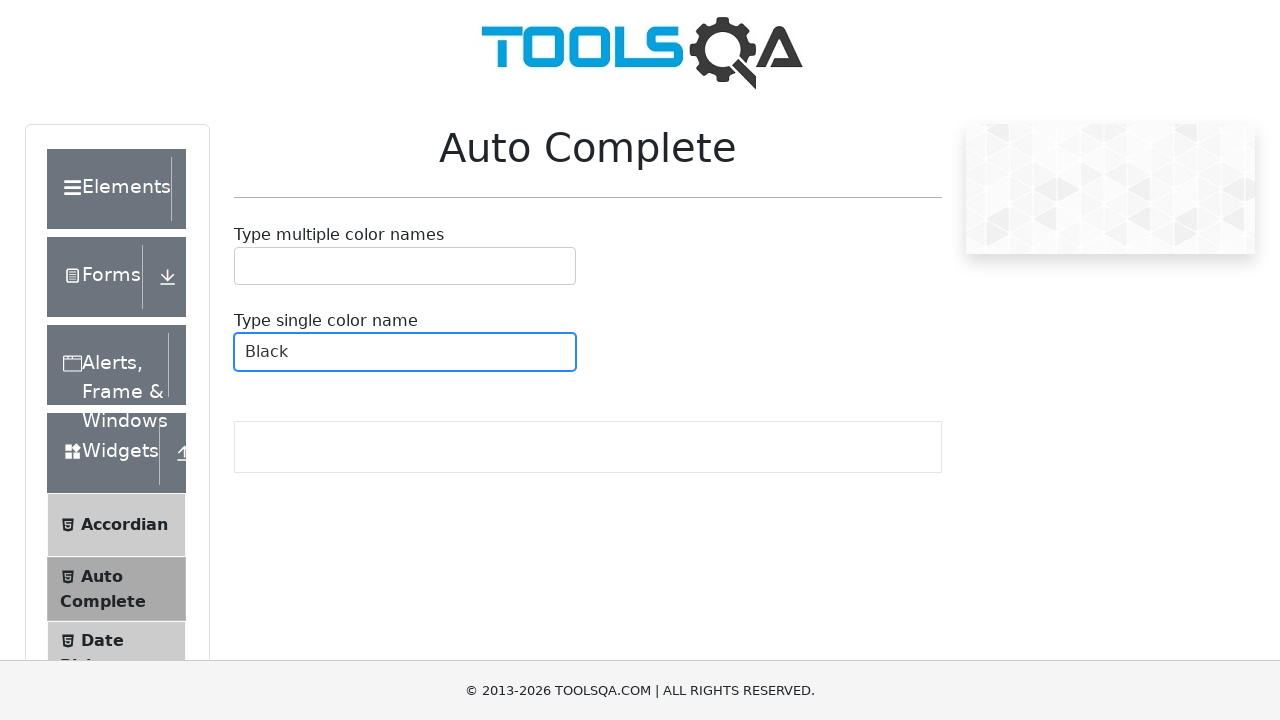